Tests browser navigation capabilities by navigating between pages, using back/forward buttons, and refreshing the page on a blog website.

Starting URL: https://www.thefriendlytester.co.uk

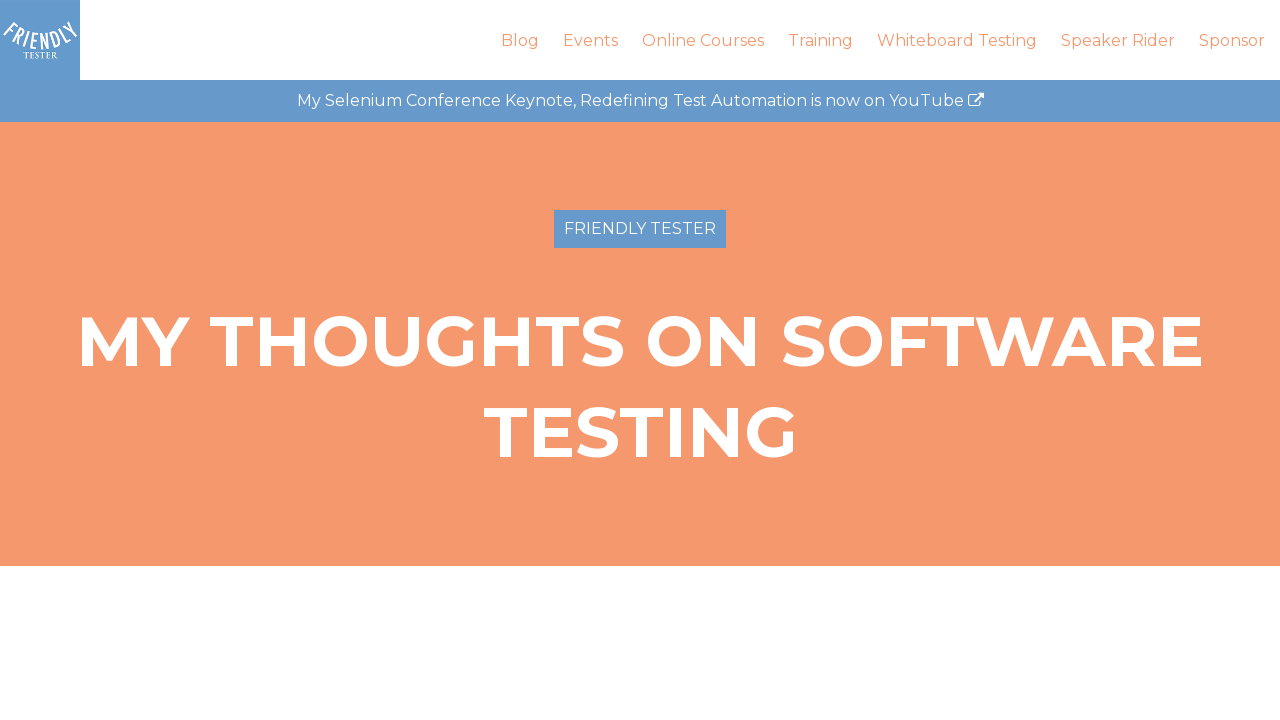

Navigated to About page
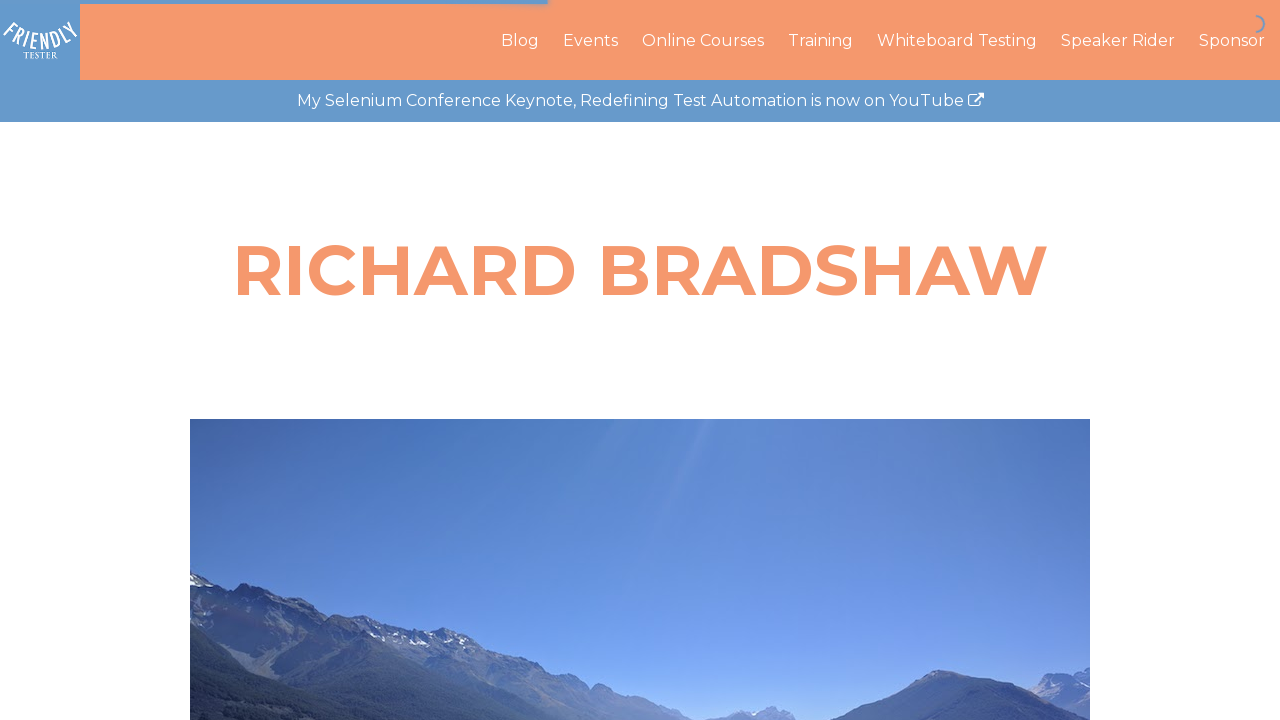

Navigated back to previous page (home page)
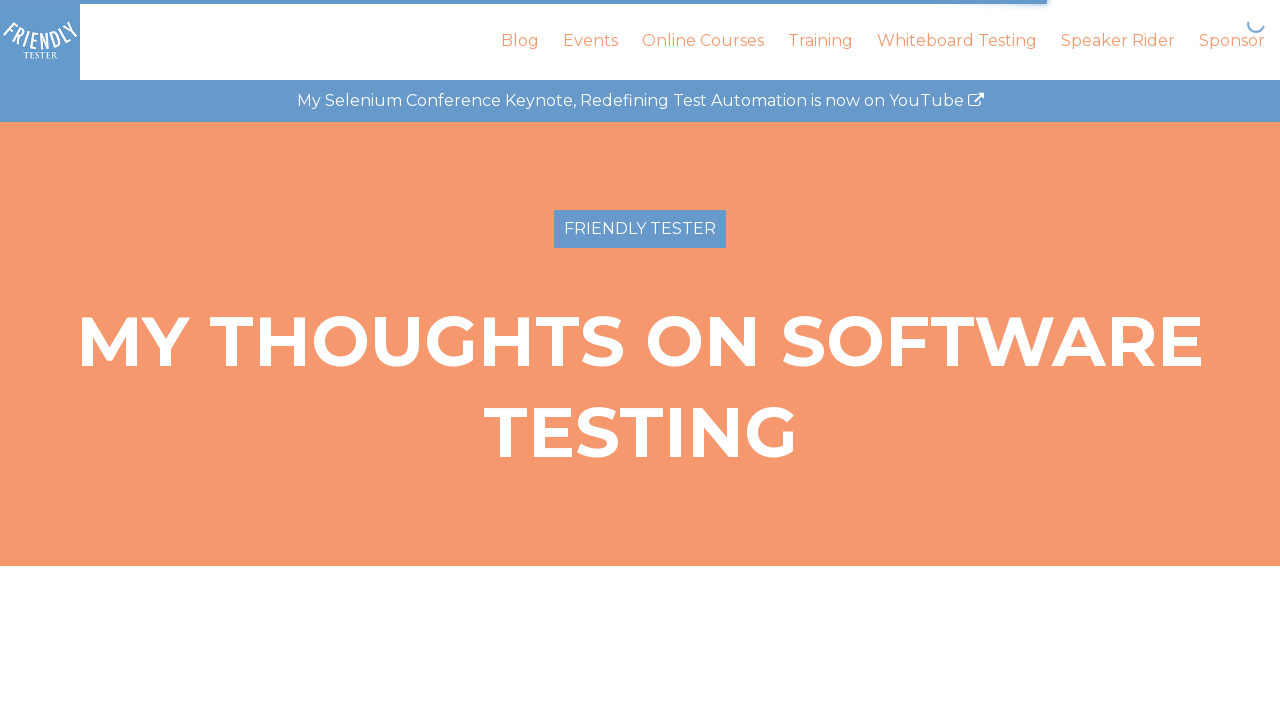

Navigated forward to About page again
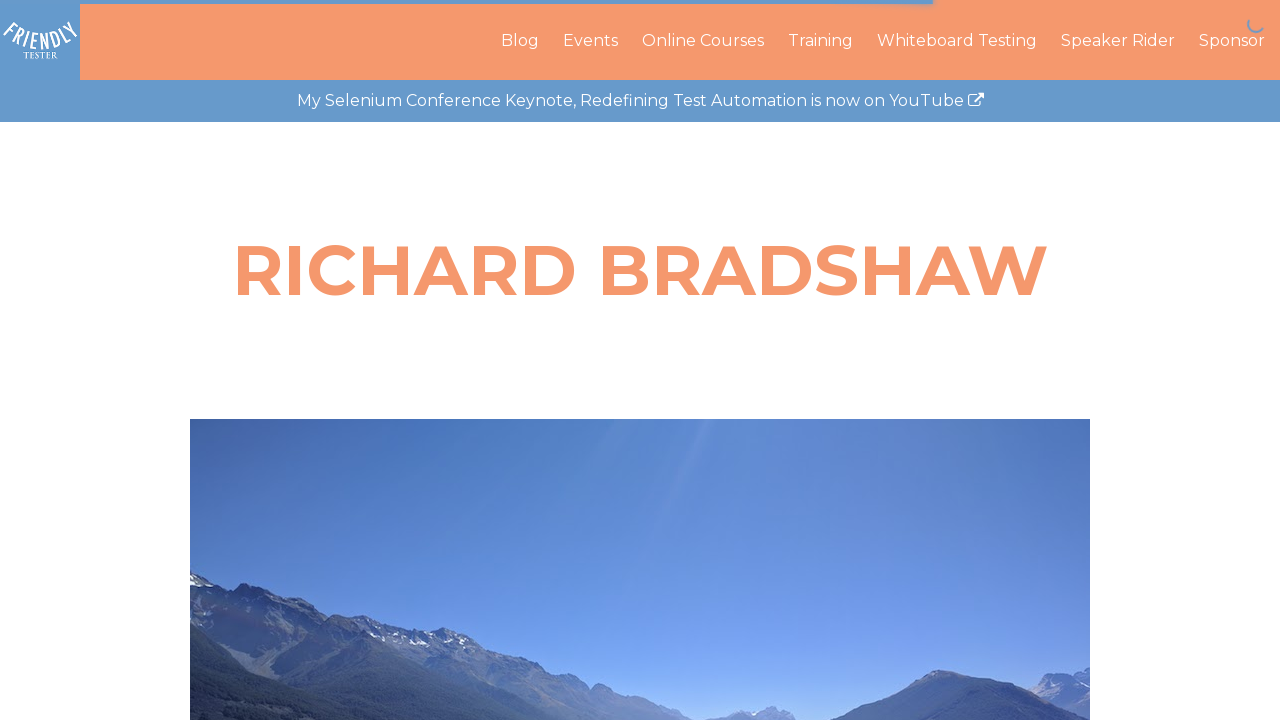

Refreshed the current page
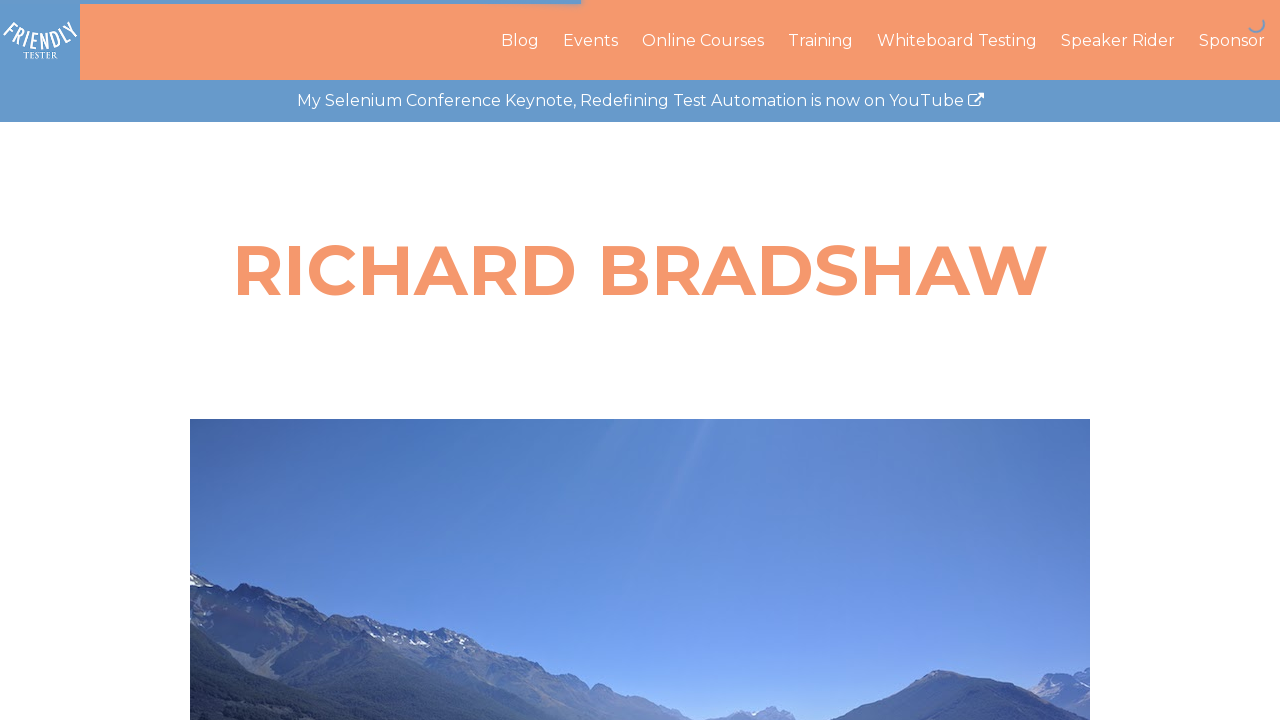

Page fully loaded after refresh
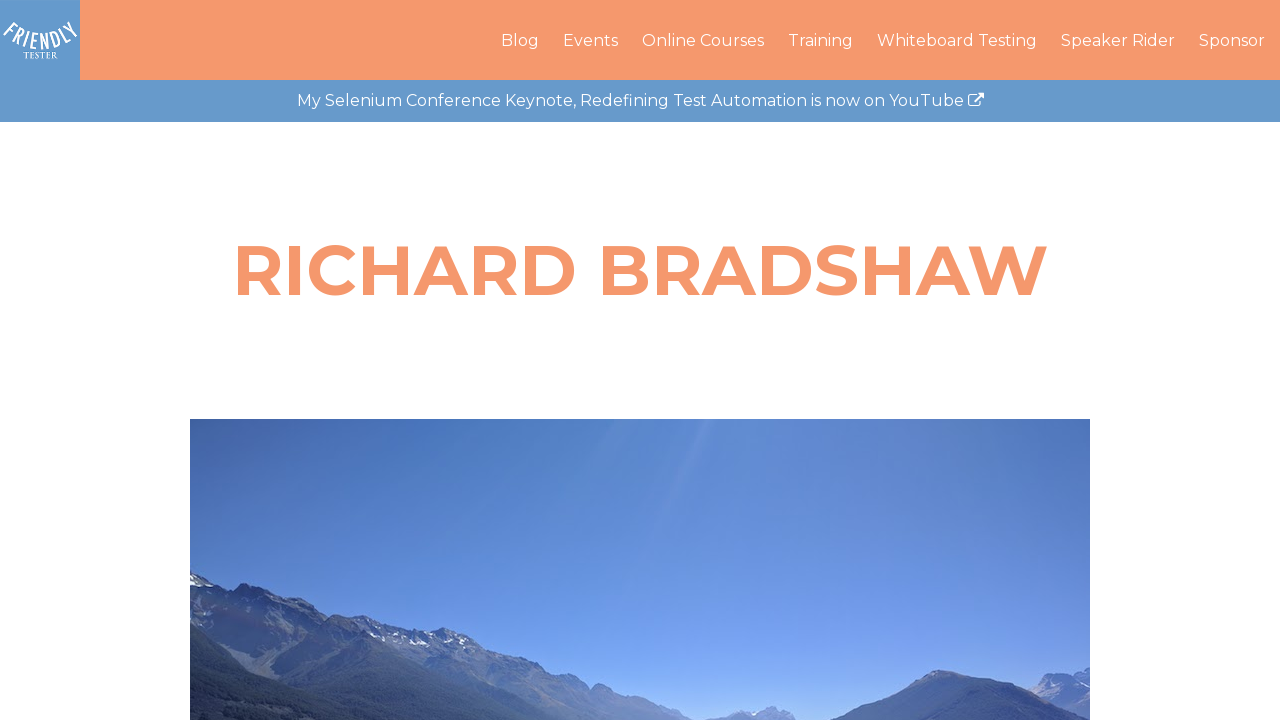

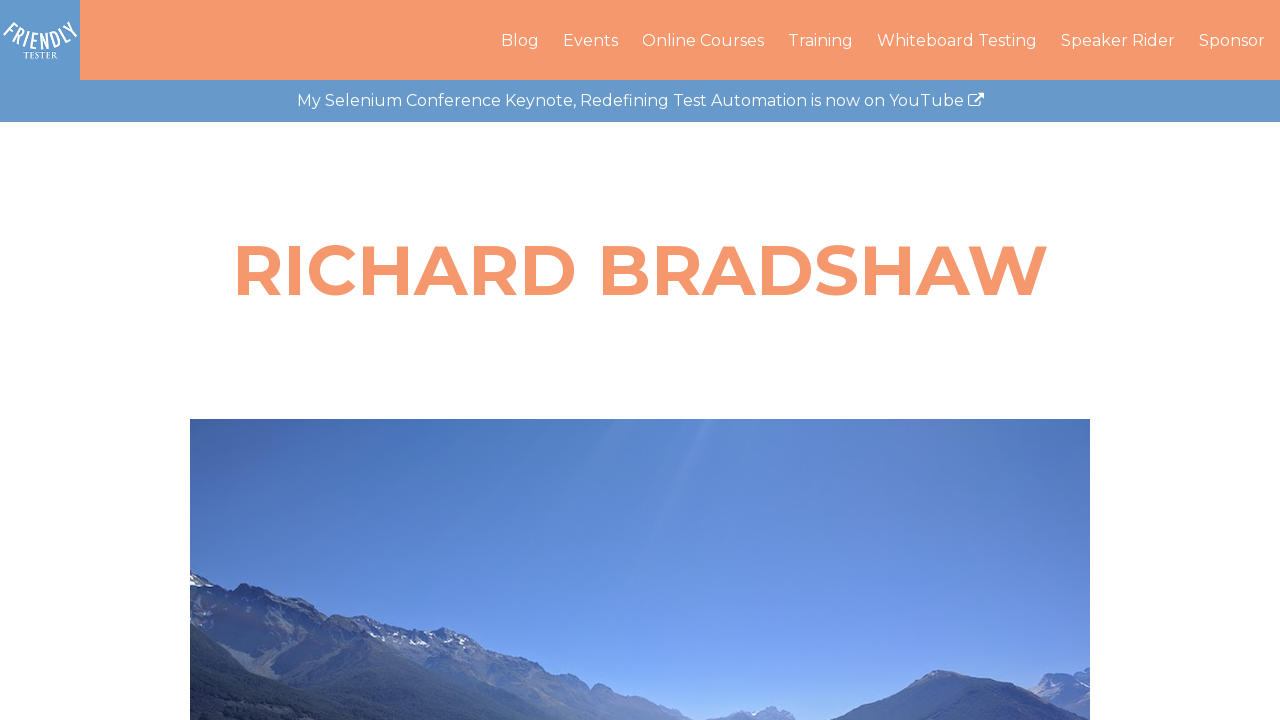